Tests drag and drop functionality by dragging an element to a drop zone and verifying the action completed successfully

Starting URL: https://www.selenium.dev/selenium/web/droppableItems.html

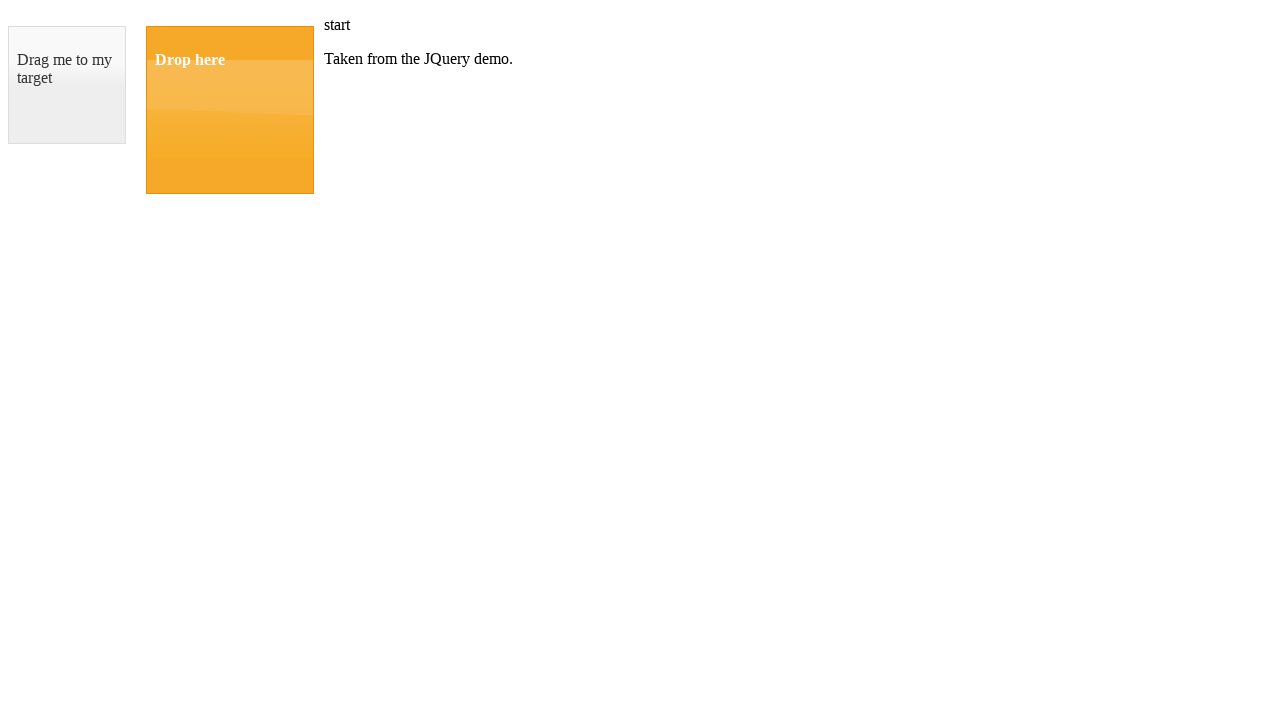

Navigated to drag and drop test page
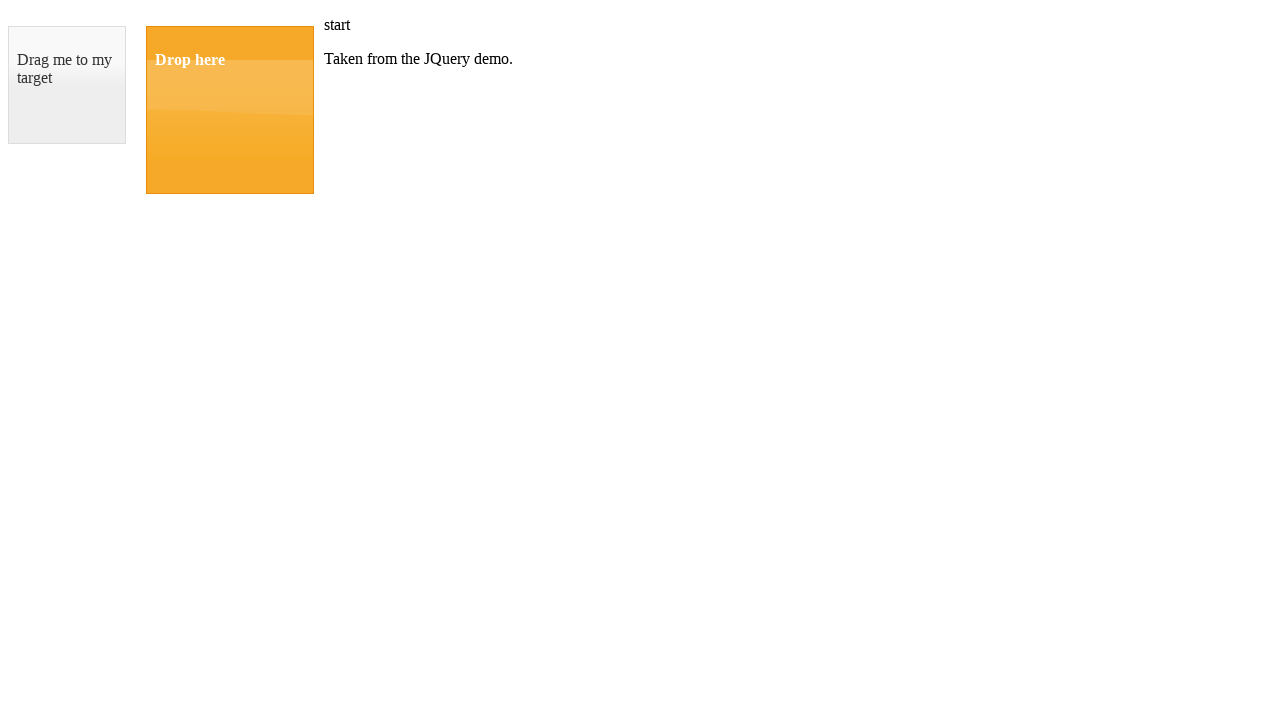

Located draggable element
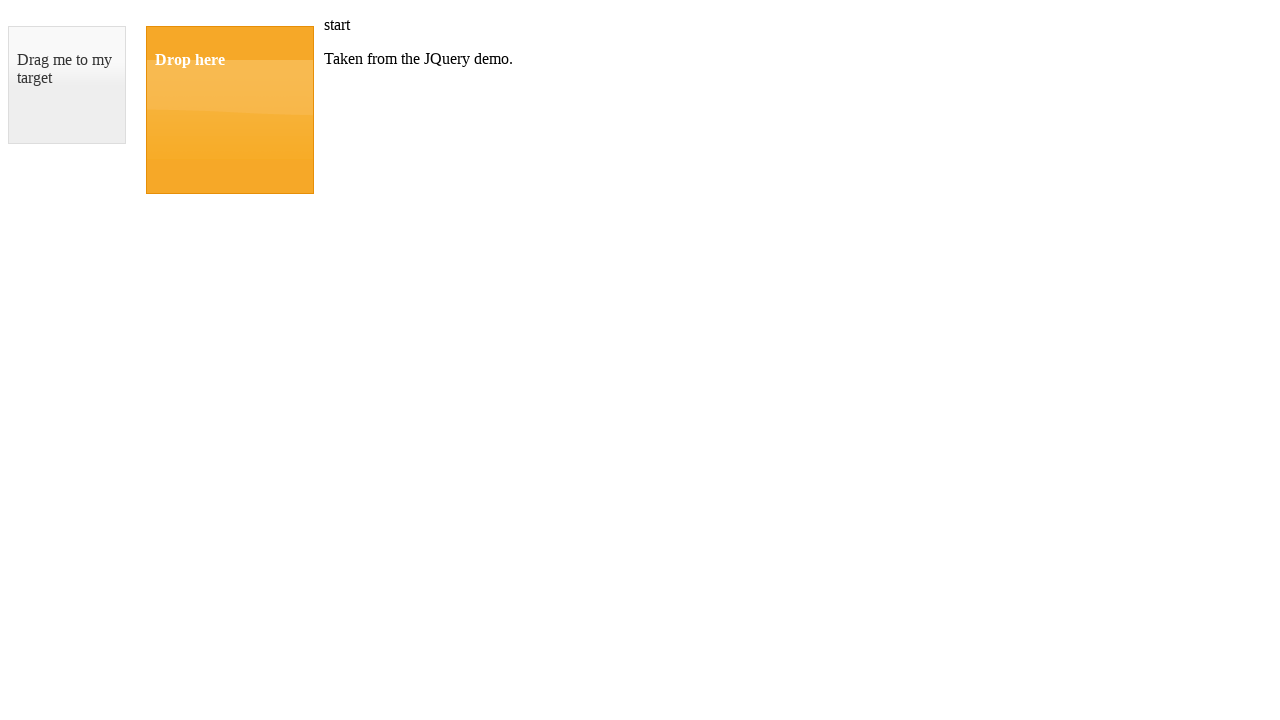

Located droppable element
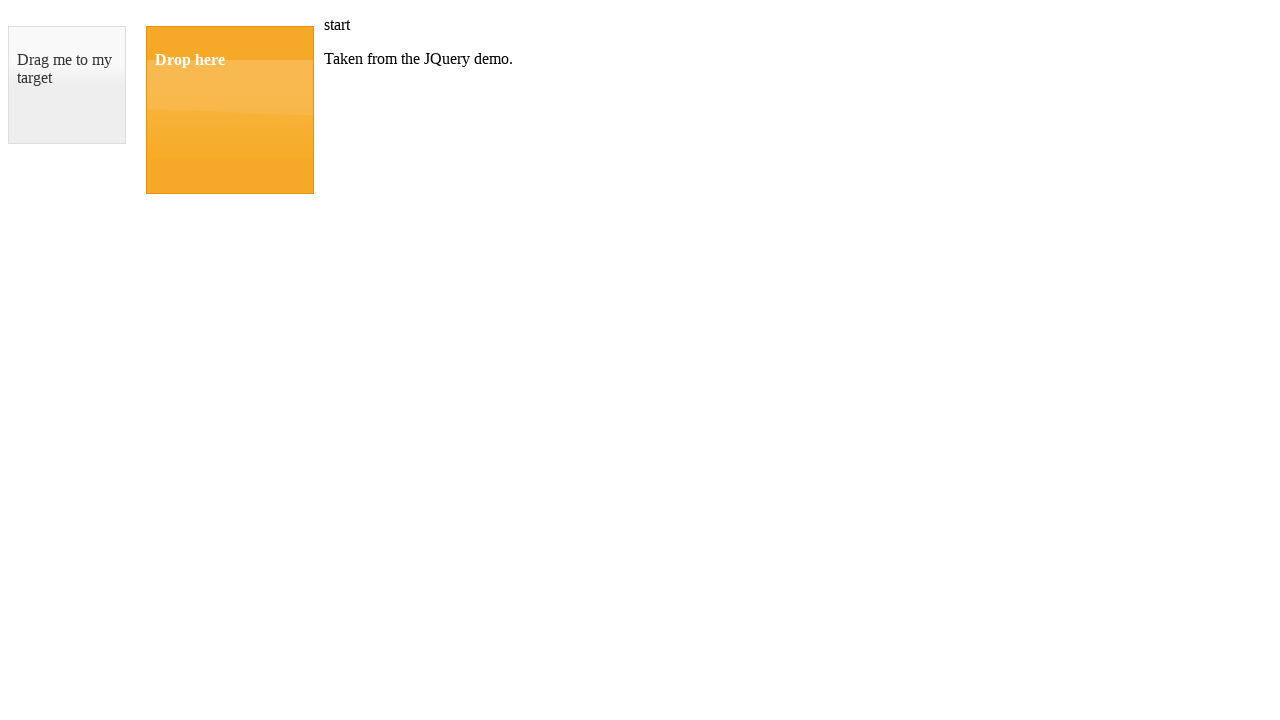

Dragged element to drop zone at (230, 110)
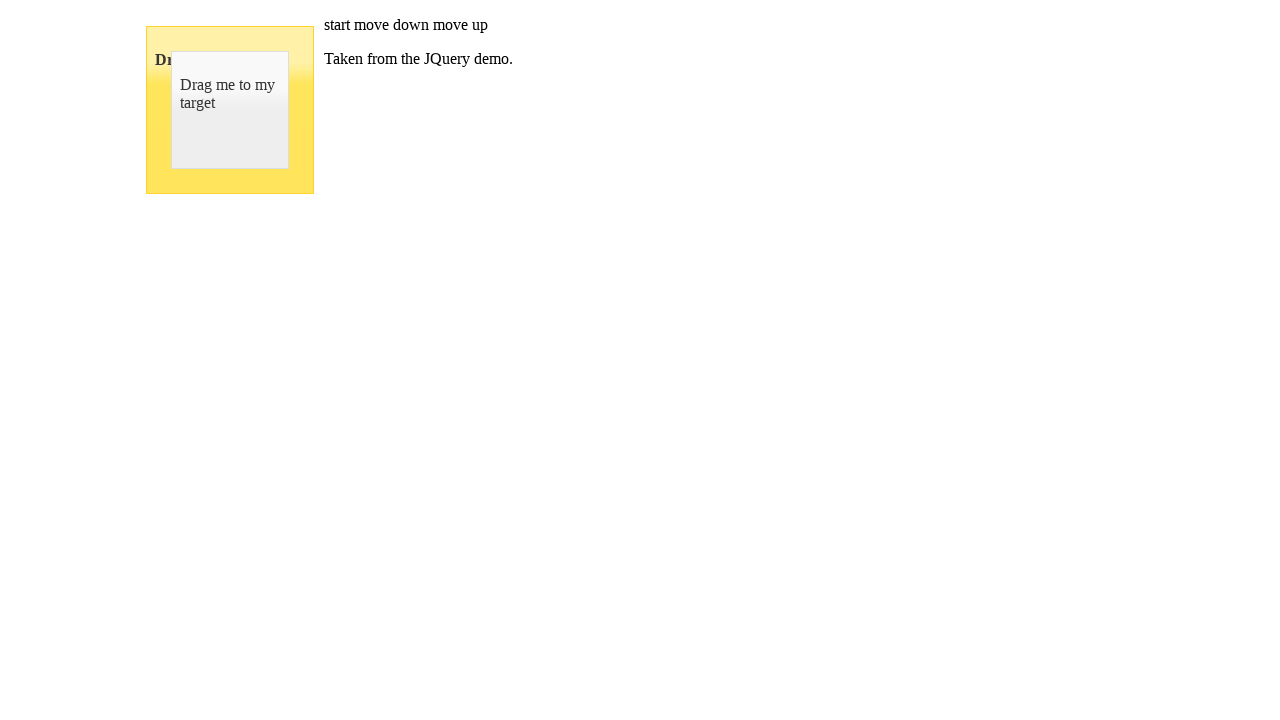

Located success confirmation text
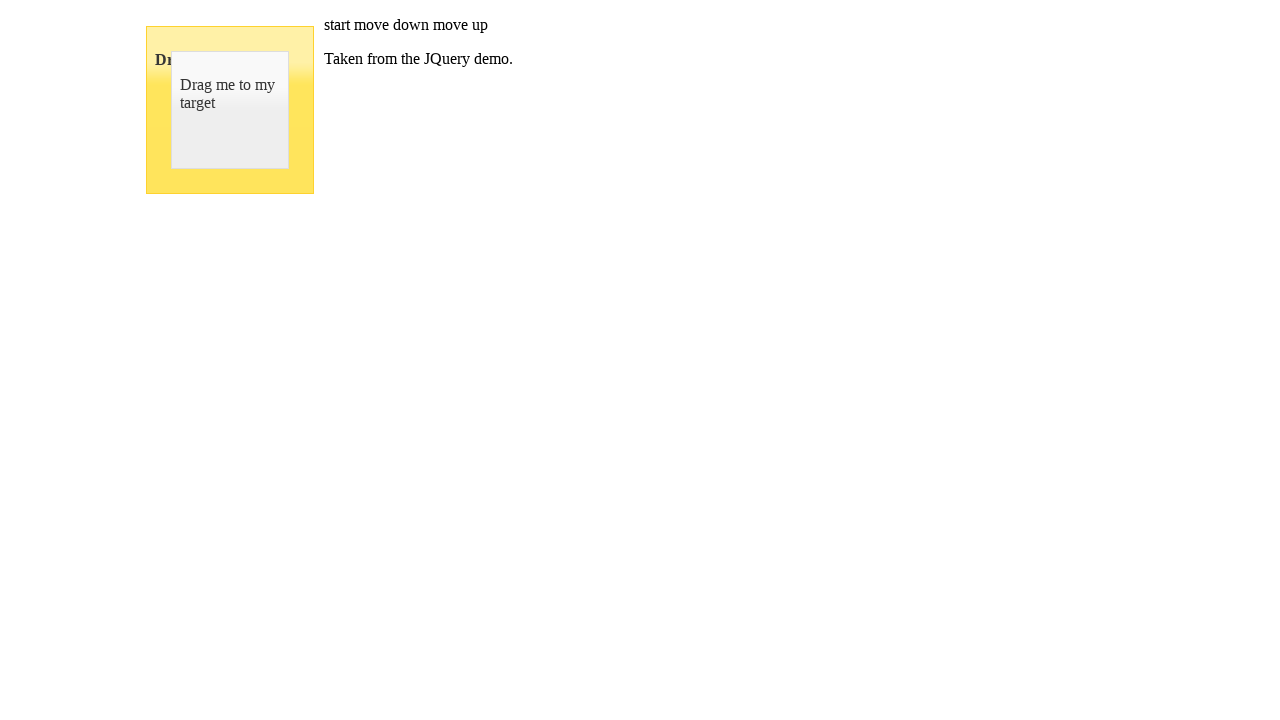

Verified drag and drop completed successfully with 'Dropped!' message
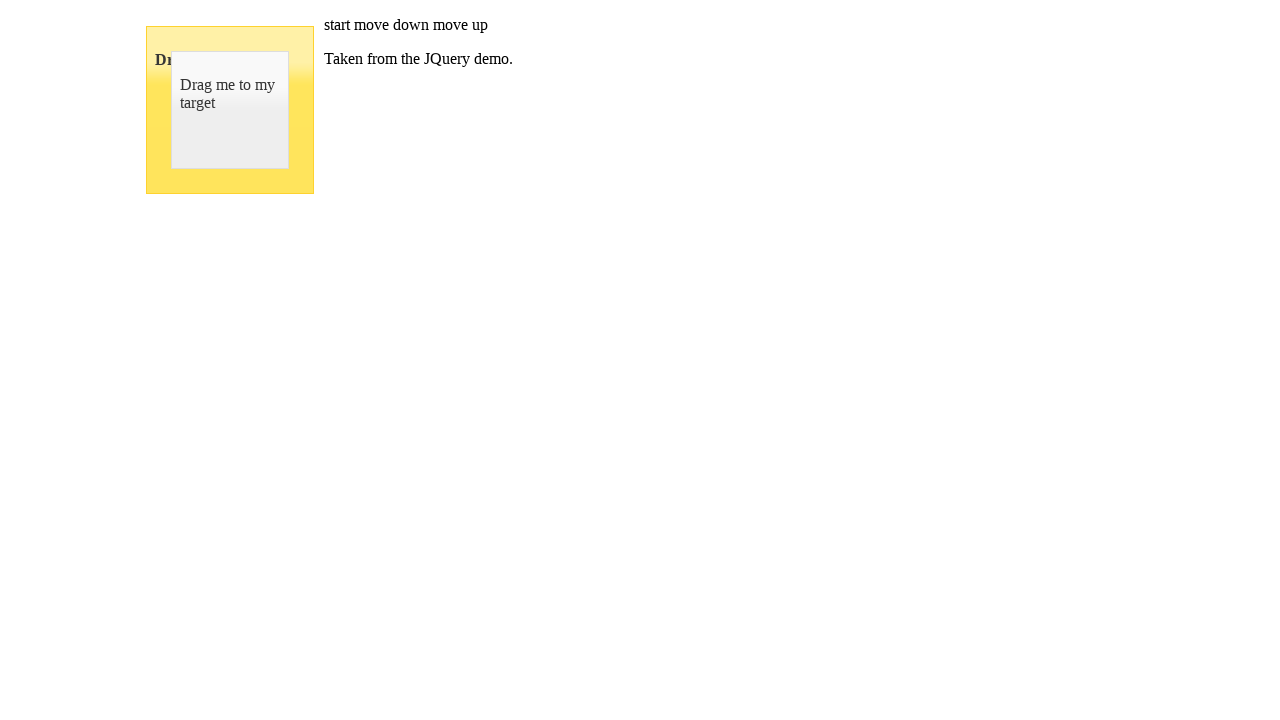

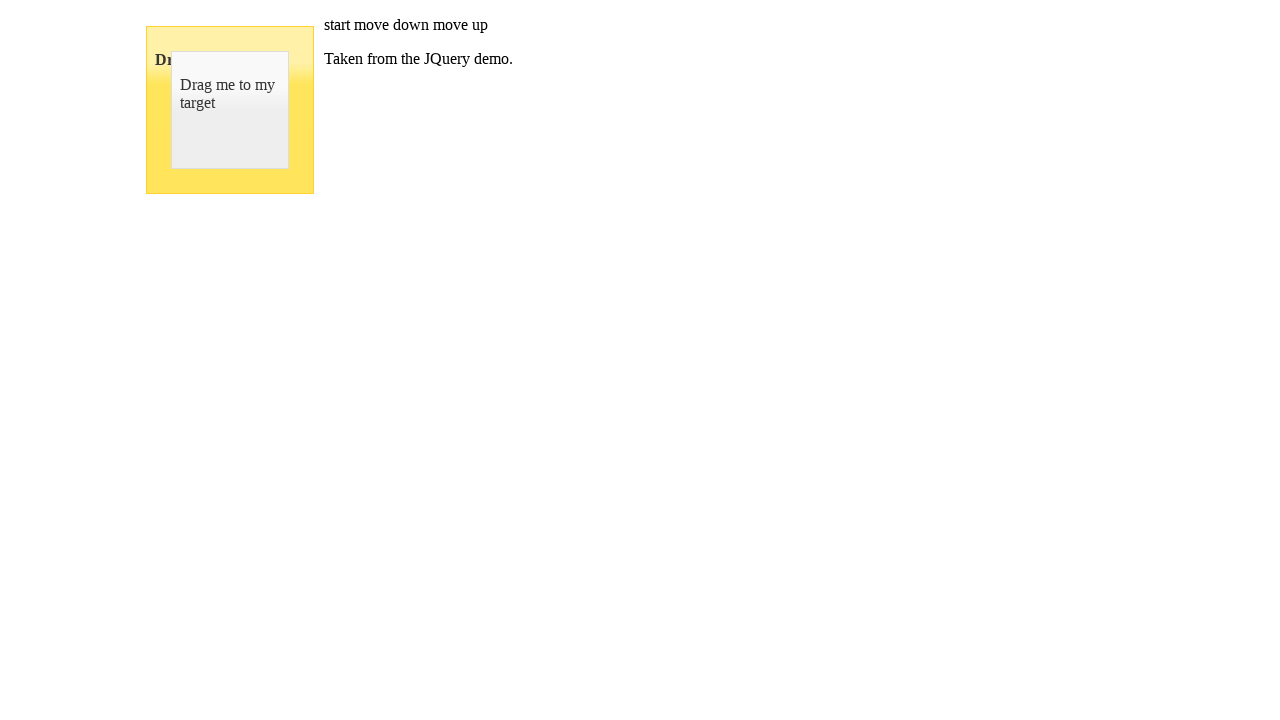